Demonstrates XPath sibling and parent traversal by locating buttons in the header using following-sibling and parent axes, then reading their text content.

Starting URL: https://rahulshettyacademy.com/AutomationPractice/

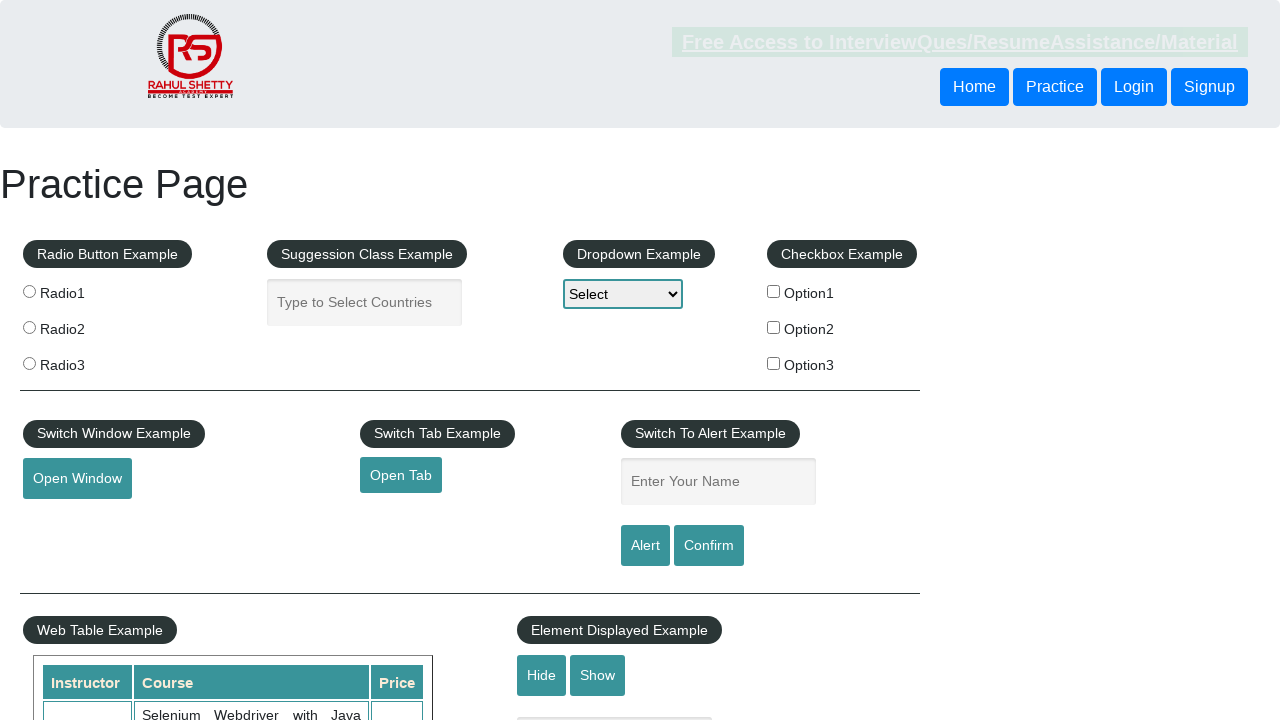

Located and retrieved text from button using following-sibling XPath axis
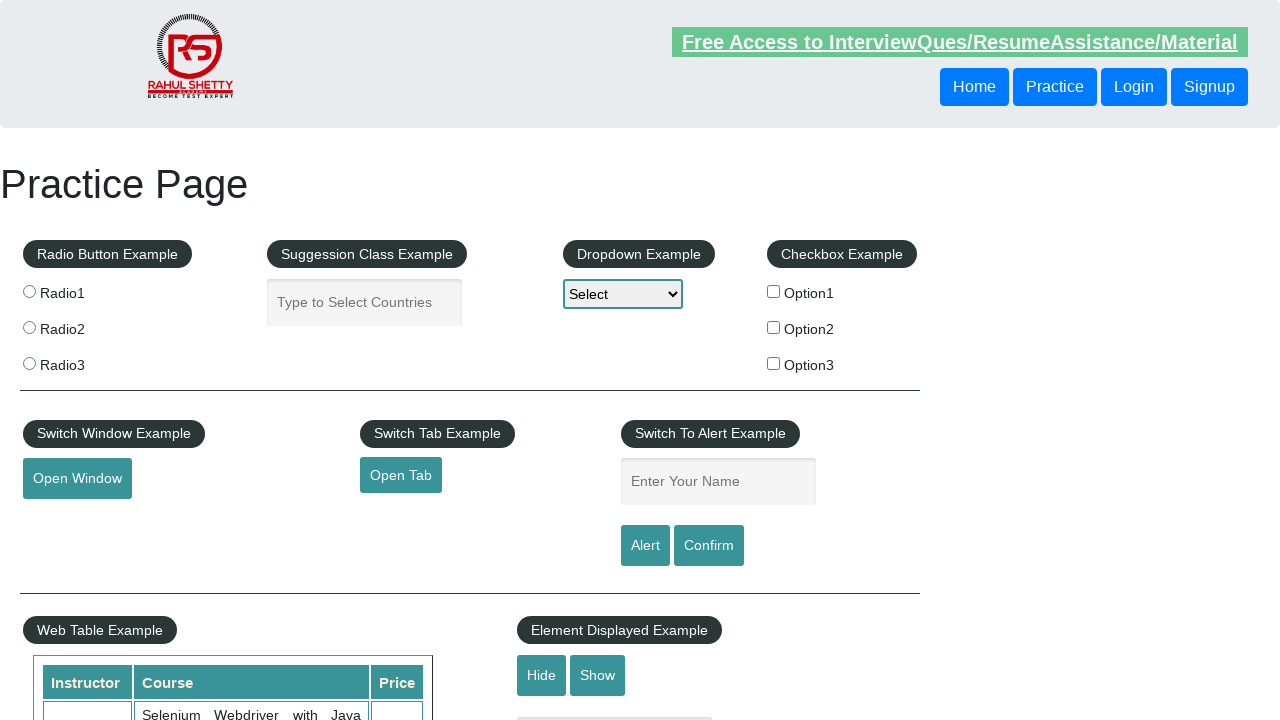

Located and retrieved text from button using parent and sibling XPath axes
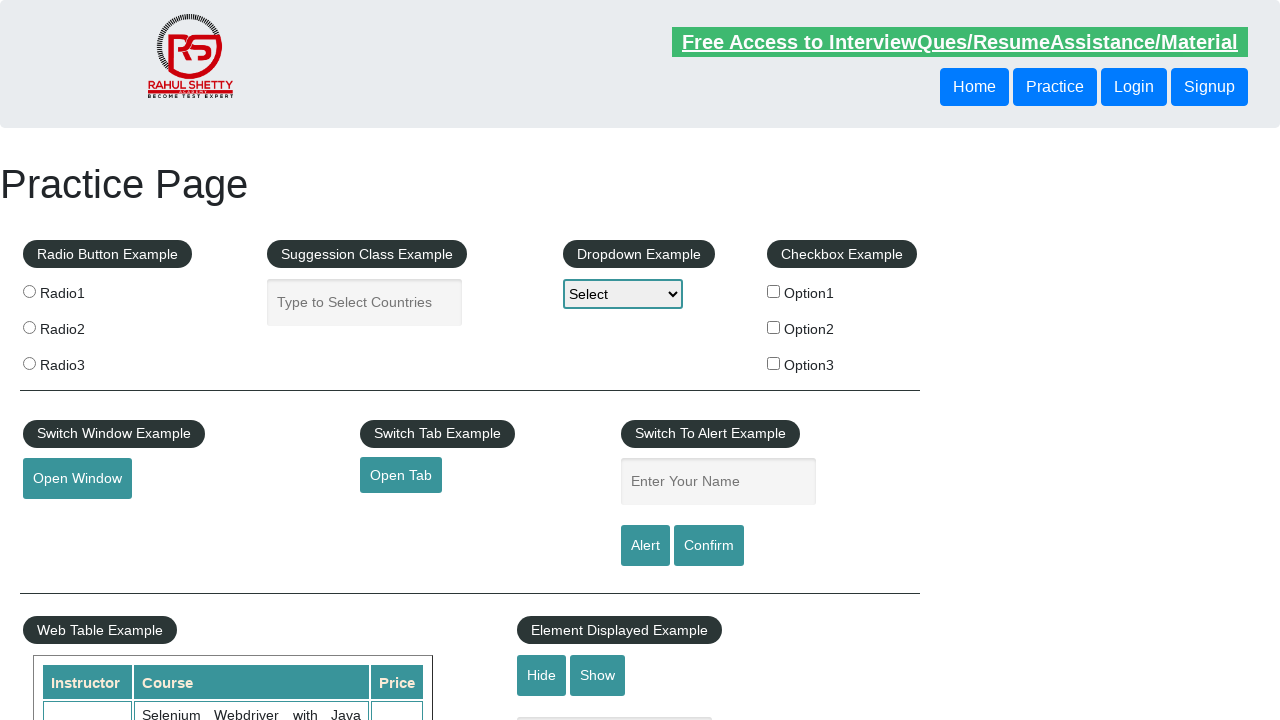

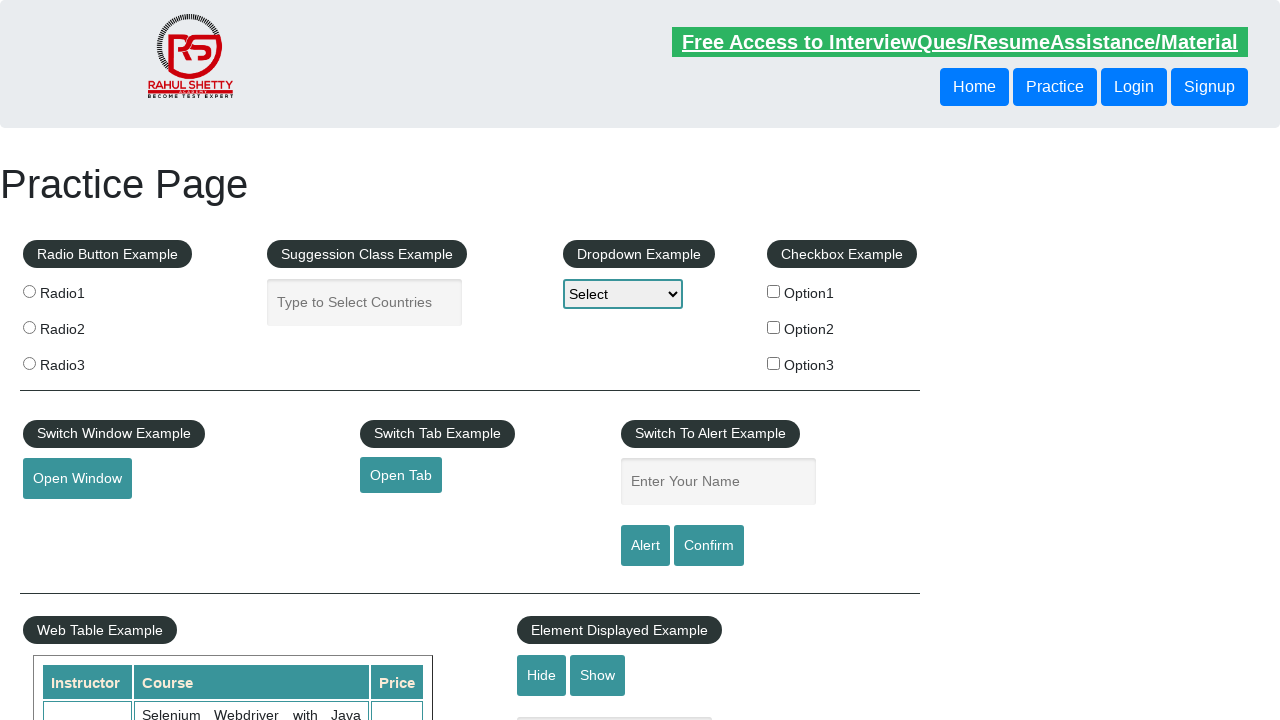